Tests the date picker by selecting a specific date (December 15, 1990) using month and year dropdowns, then verifying the selected date is displayed correctly.

Starting URL: https://demoqa.com/date-picker

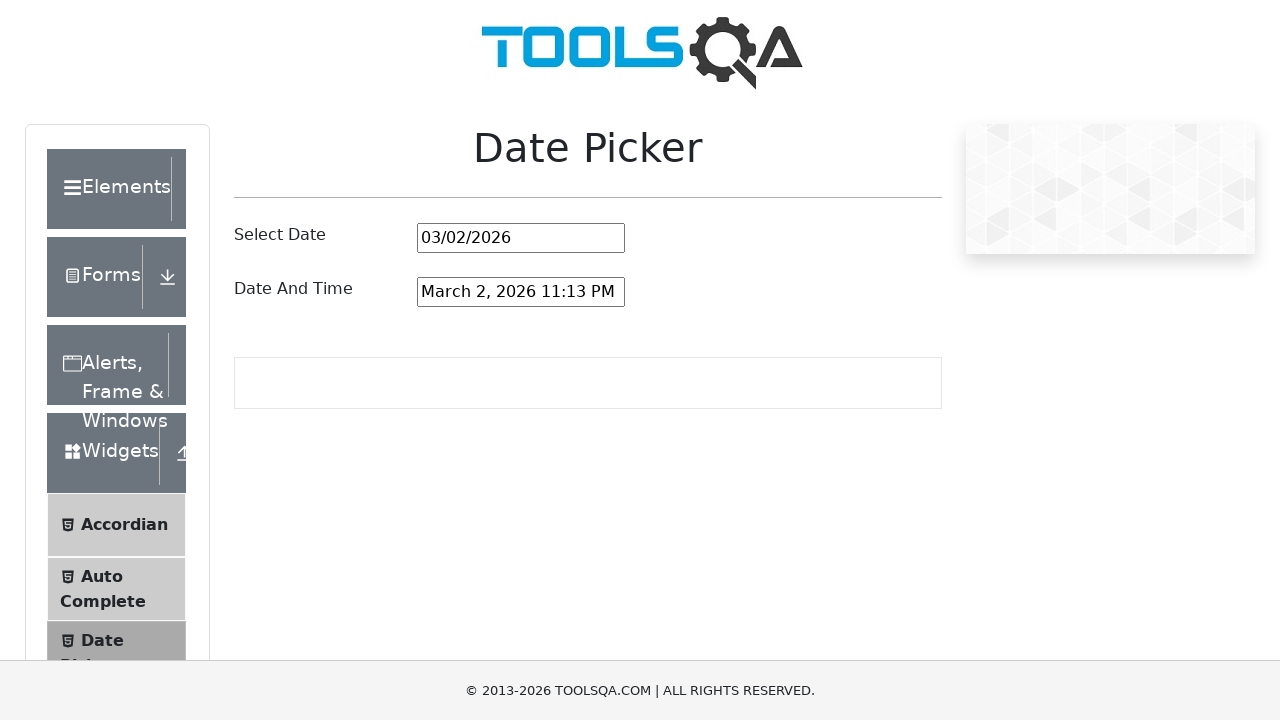

Clicked on the date picker input field at (521, 238) on #datePickerMonthYearInput
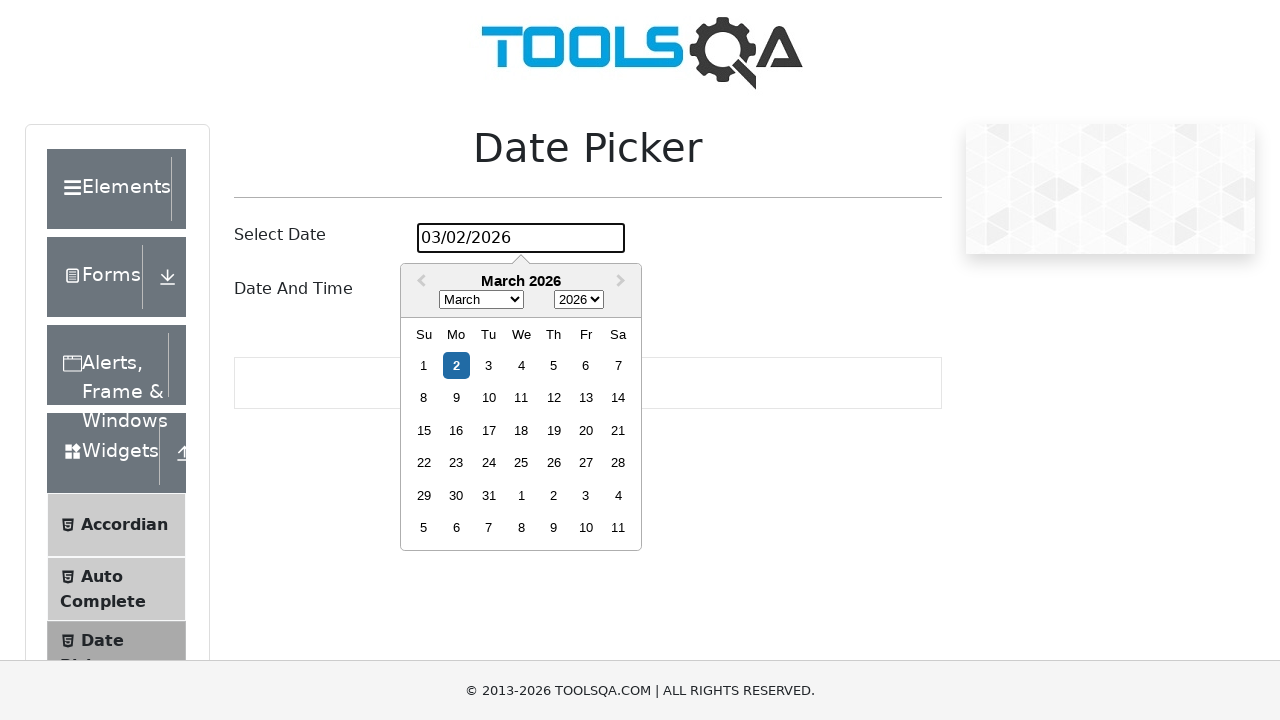

Selected December from month dropdown on .react-datepicker__month-select
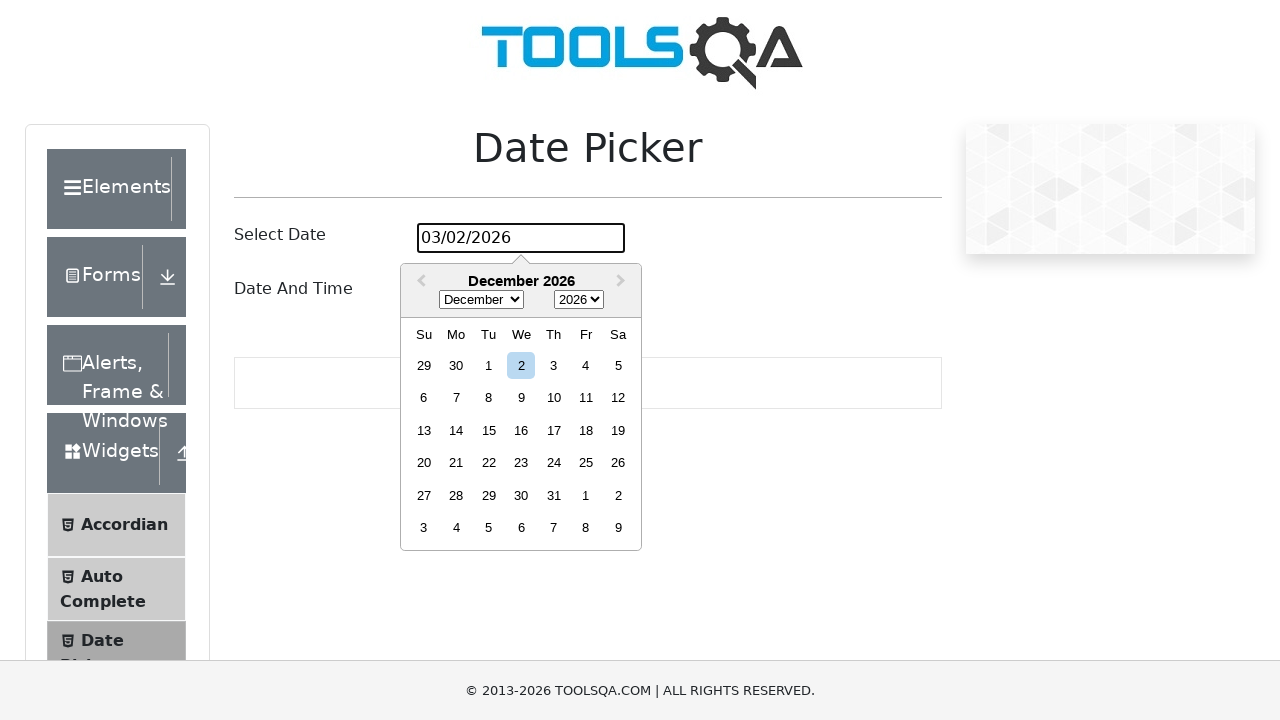

Selected 1990 from year dropdown on .react-datepicker__year-select
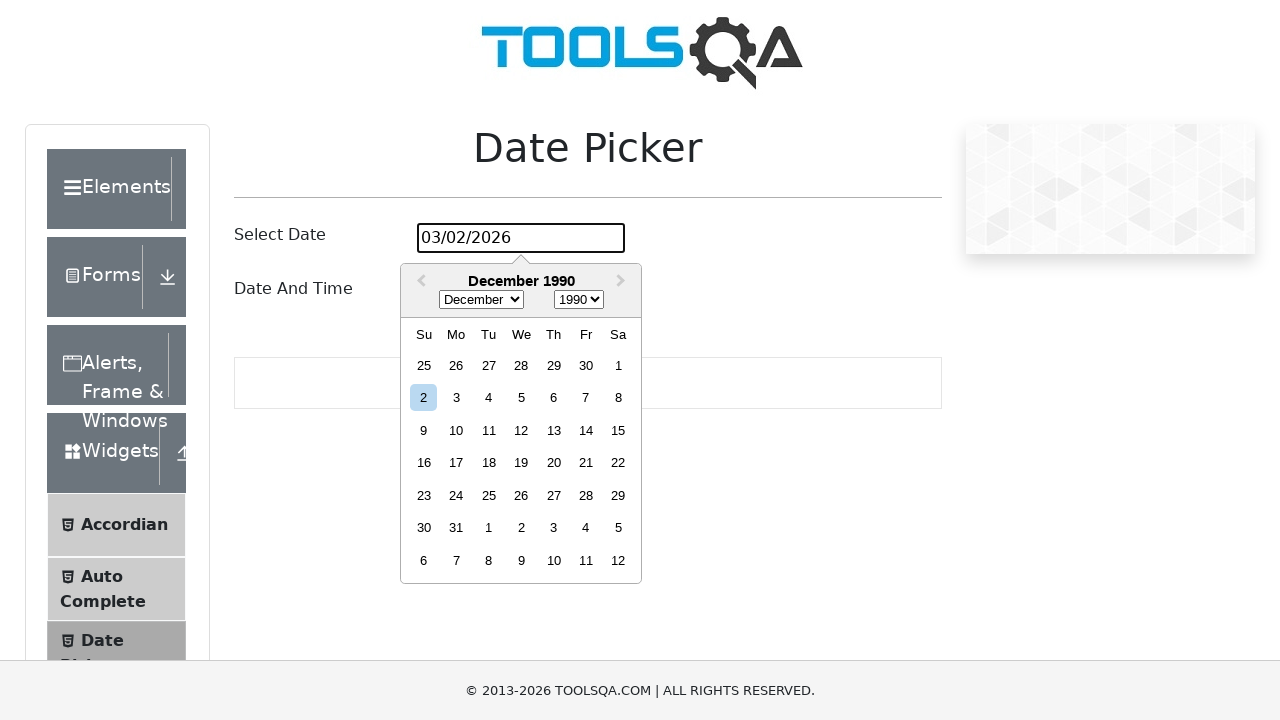

Clicked on day 15 in the date picker at (618, 430) on .react-datepicker__day--015:not(.react-datepicker__day--outside-month)
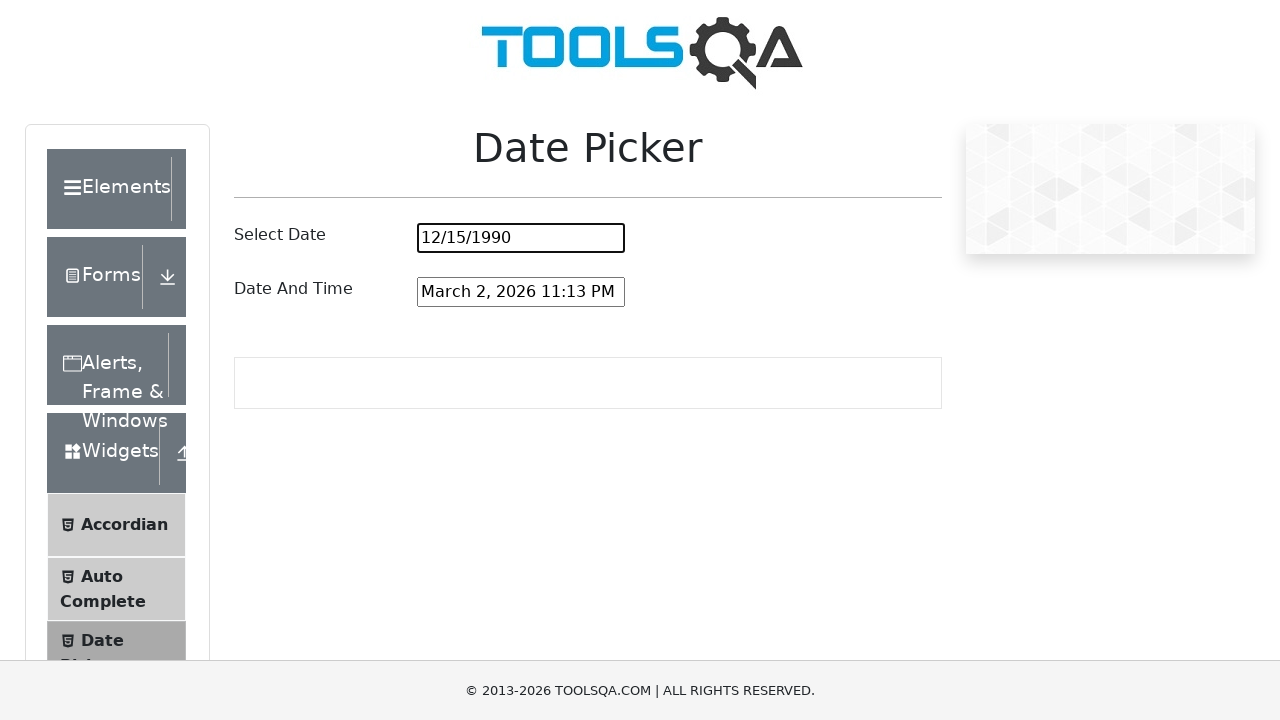

Verified that the date picker displays the correct date: 12/15/1990
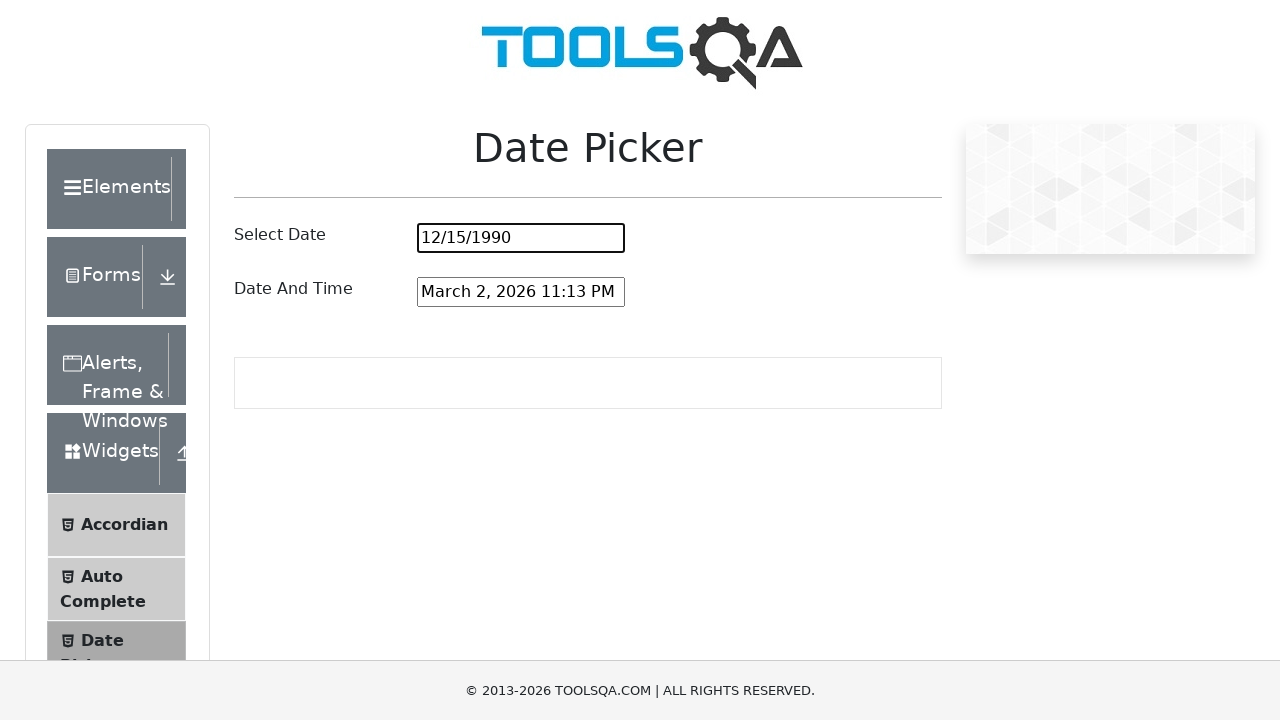

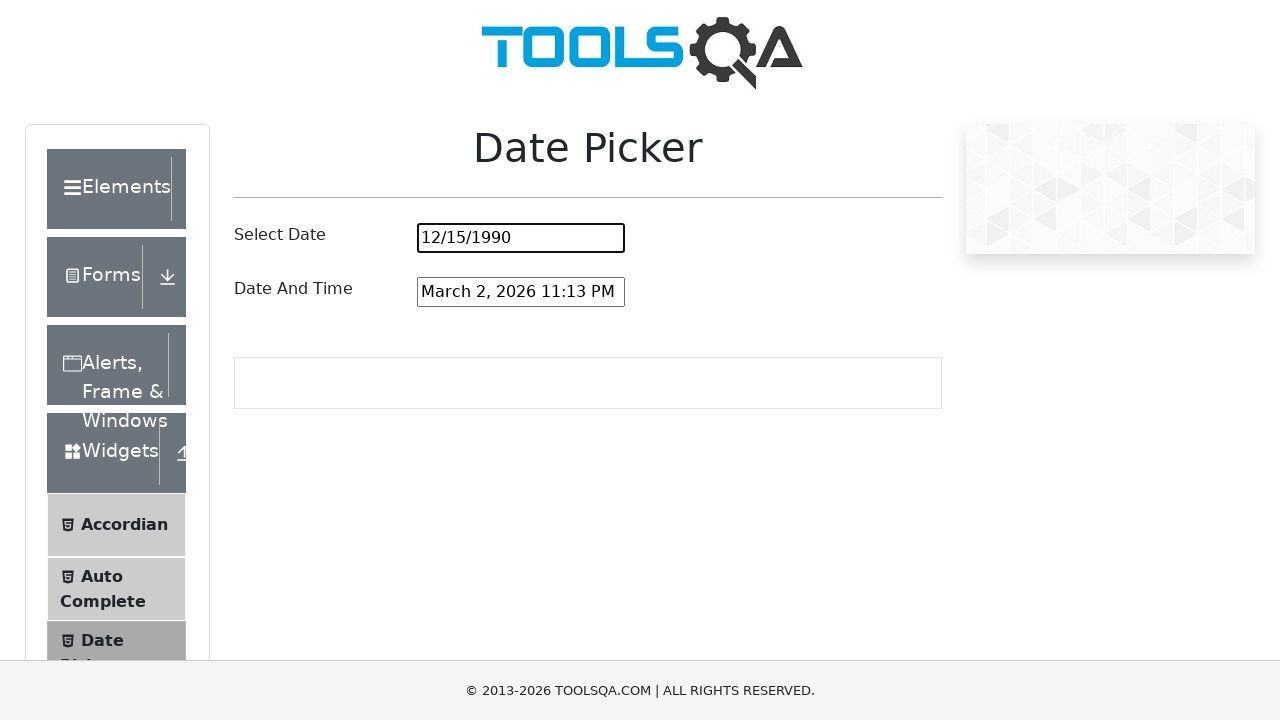